Tests clicking the "Аналитика" (Analytics) filter on the free events page

Starting URL: https://skillfactory.ru/free-events

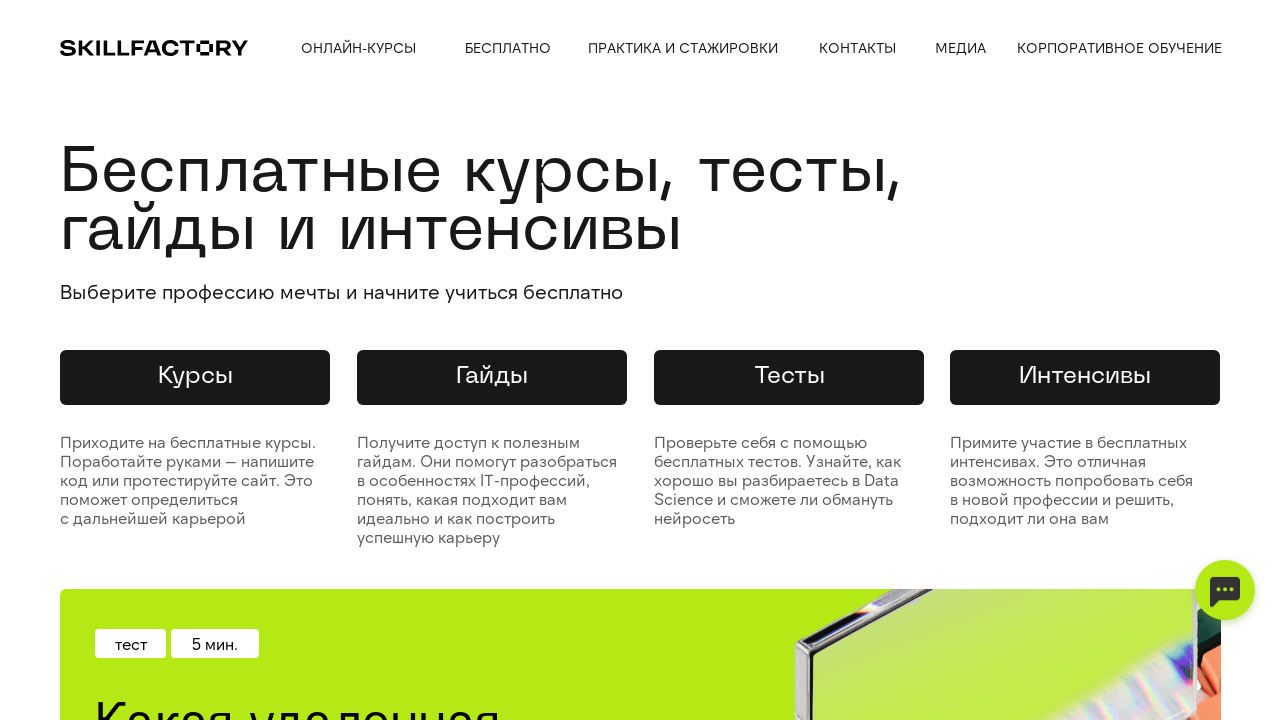

Navigated to free events page
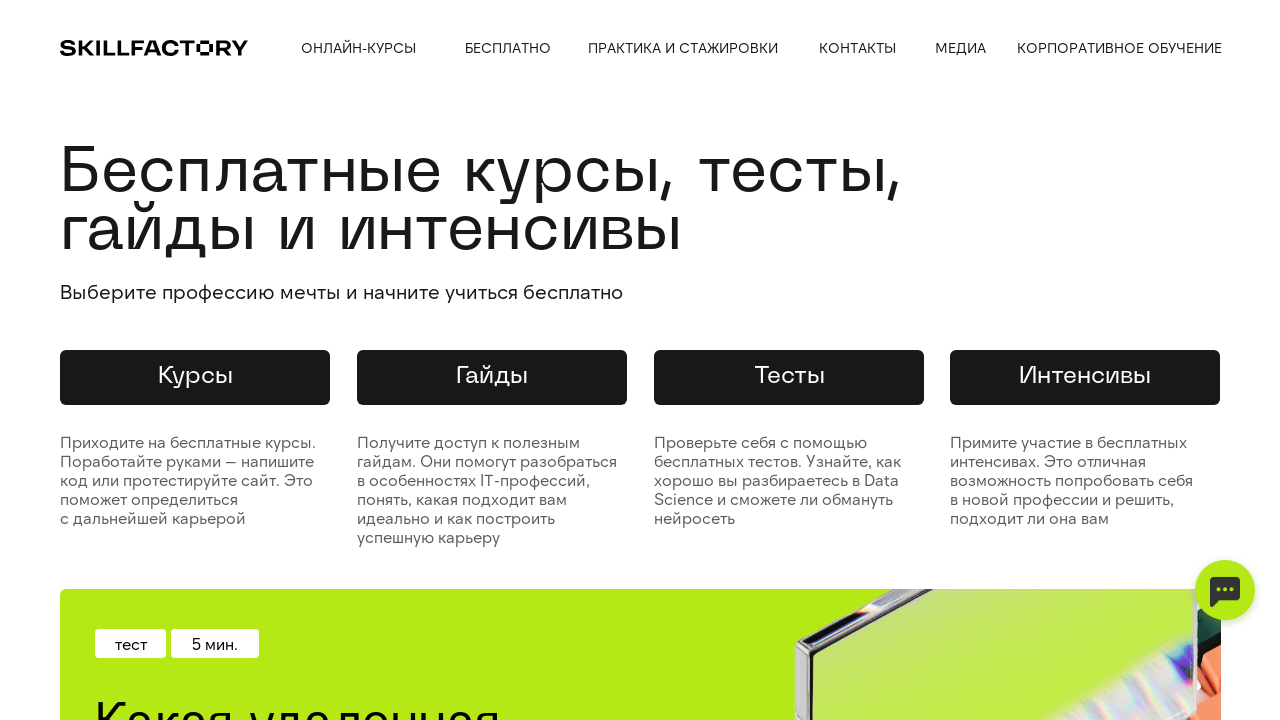

Clicked on 'Аналитика' (Analytics) filter at (104, 360) on xpath=//div[text()='Аналитика']
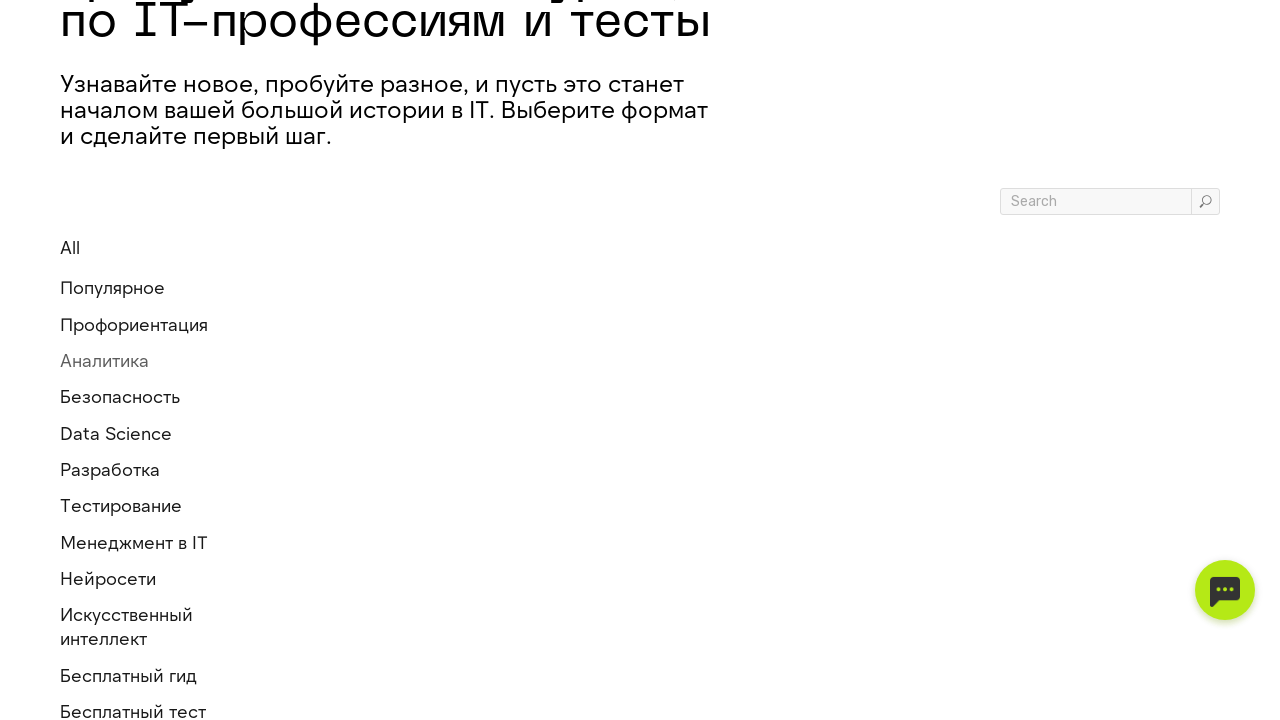

Page load completed after filter selection
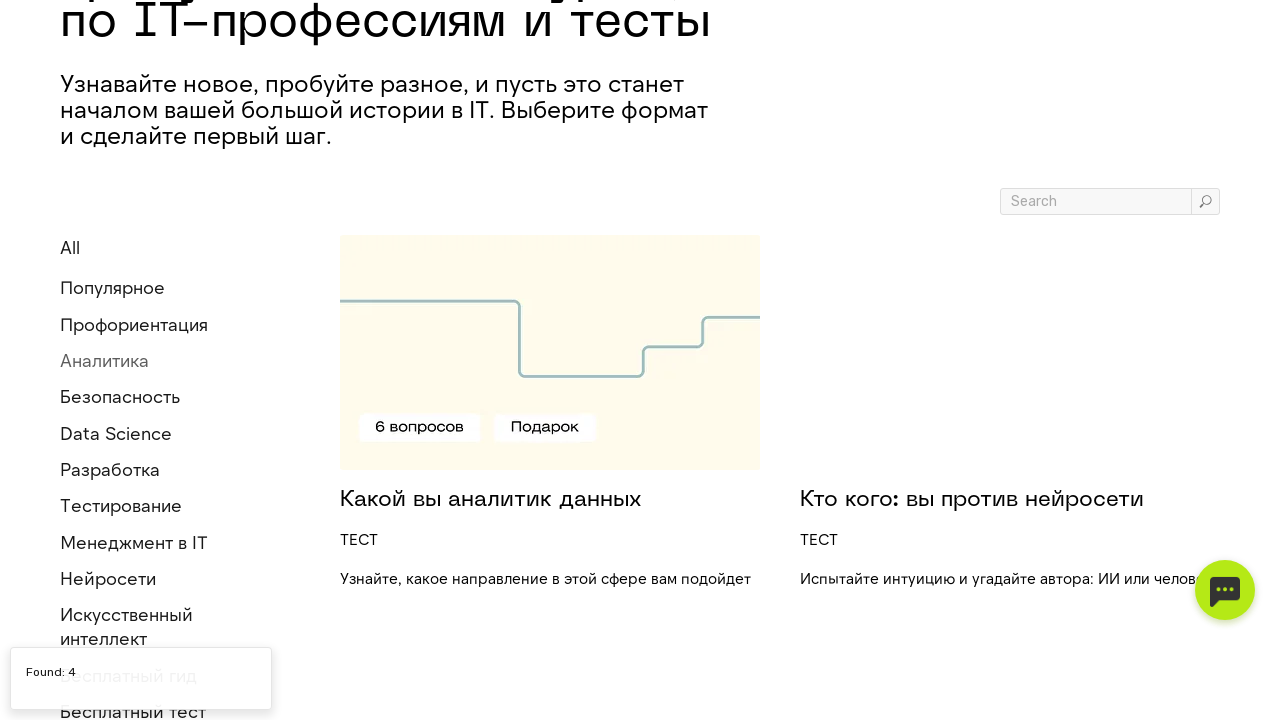

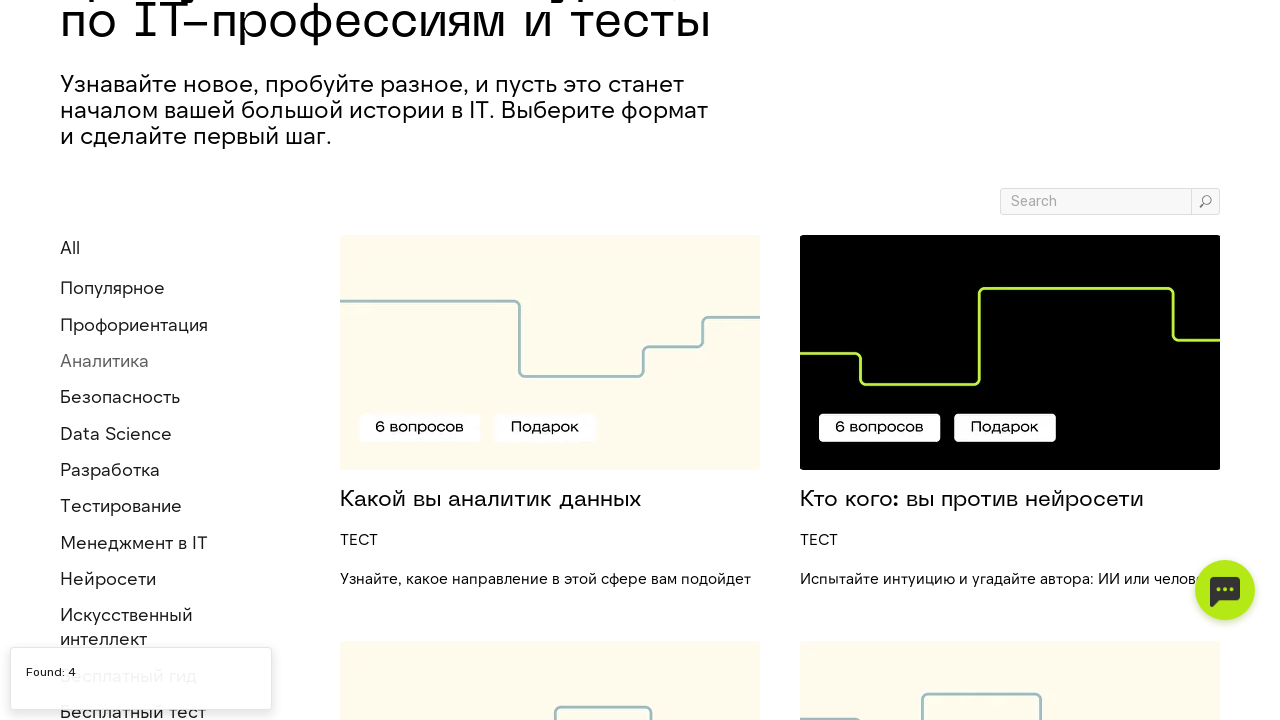